Tests filtering to show only active (incomplete) todo items

Starting URL: https://demo.playwright.dev/todomvc

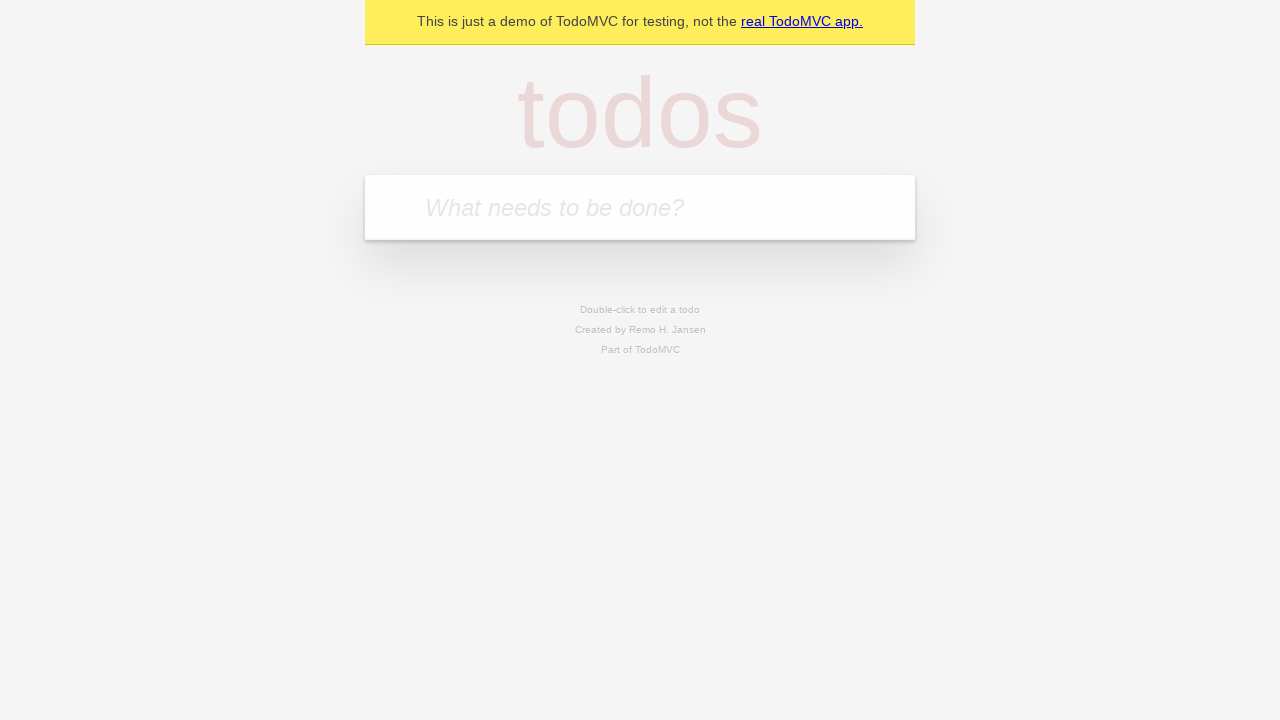

Filled todo input with 'buy some cheese' on internal:attr=[placeholder="What needs to be done?"i]
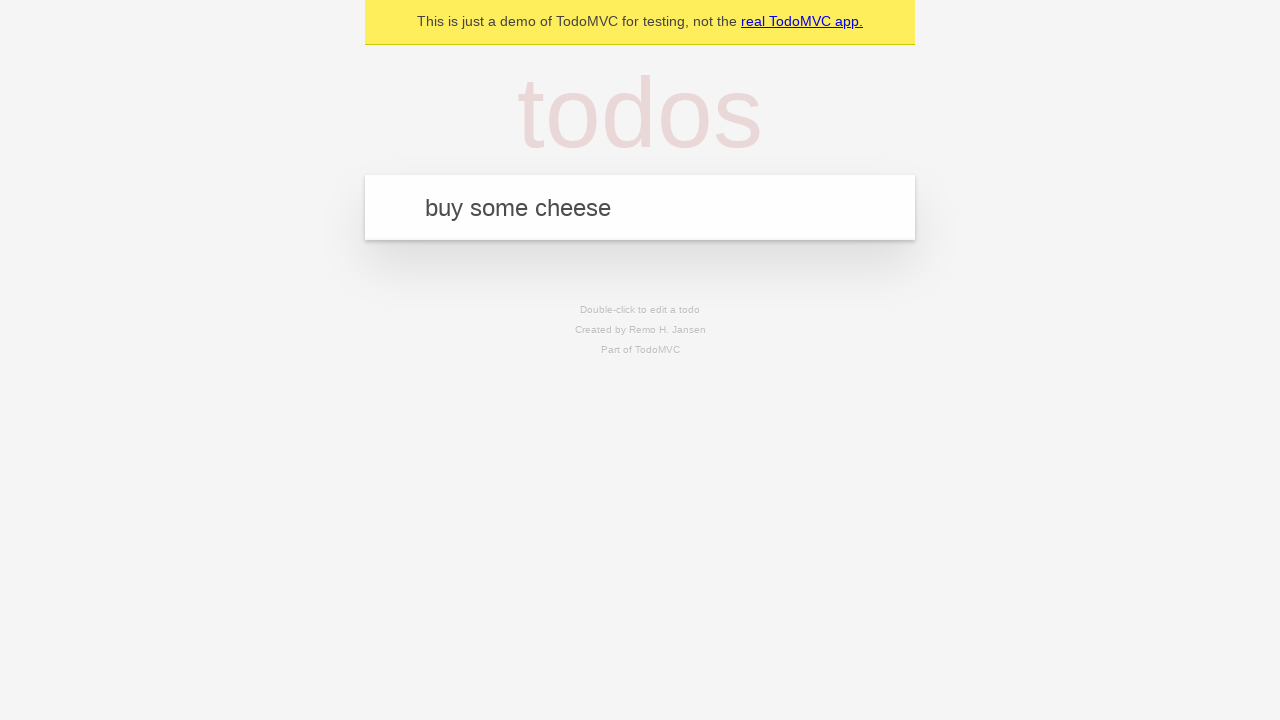

Pressed Enter to create first todo item on internal:attr=[placeholder="What needs to be done?"i]
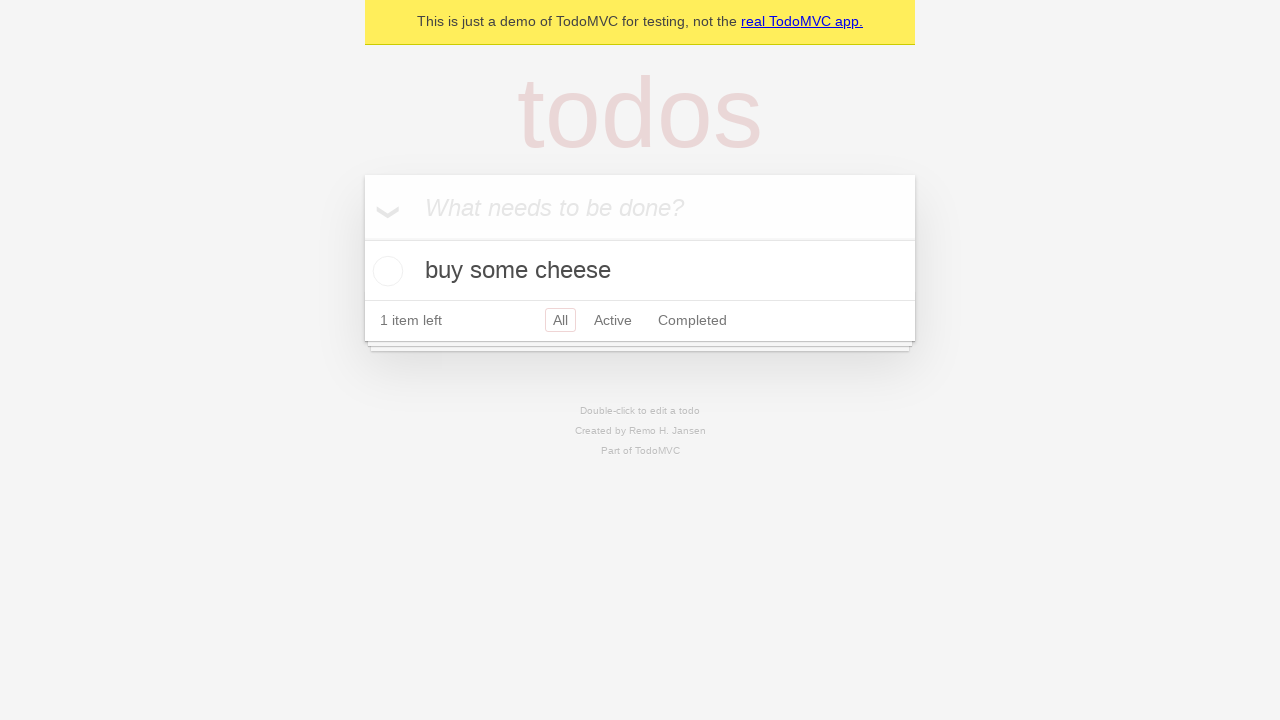

Filled todo input with 'feed the cat' on internal:attr=[placeholder="What needs to be done?"i]
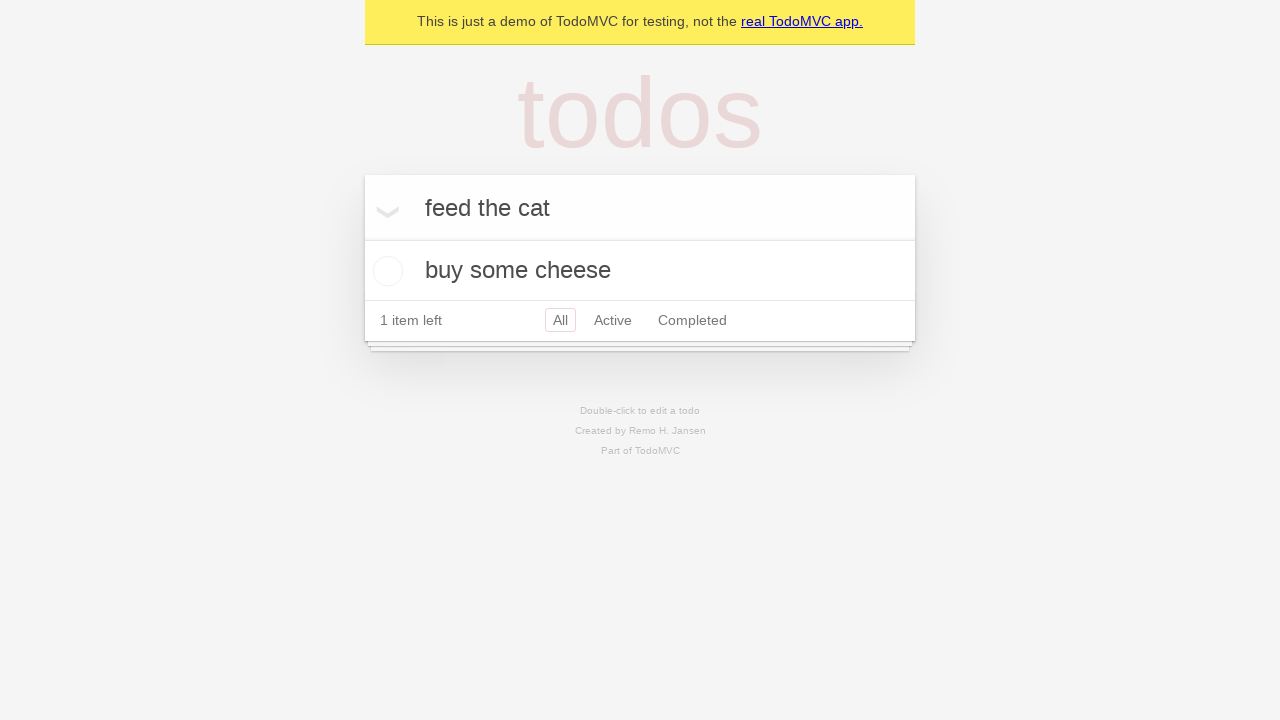

Pressed Enter to create second todo item on internal:attr=[placeholder="What needs to be done?"i]
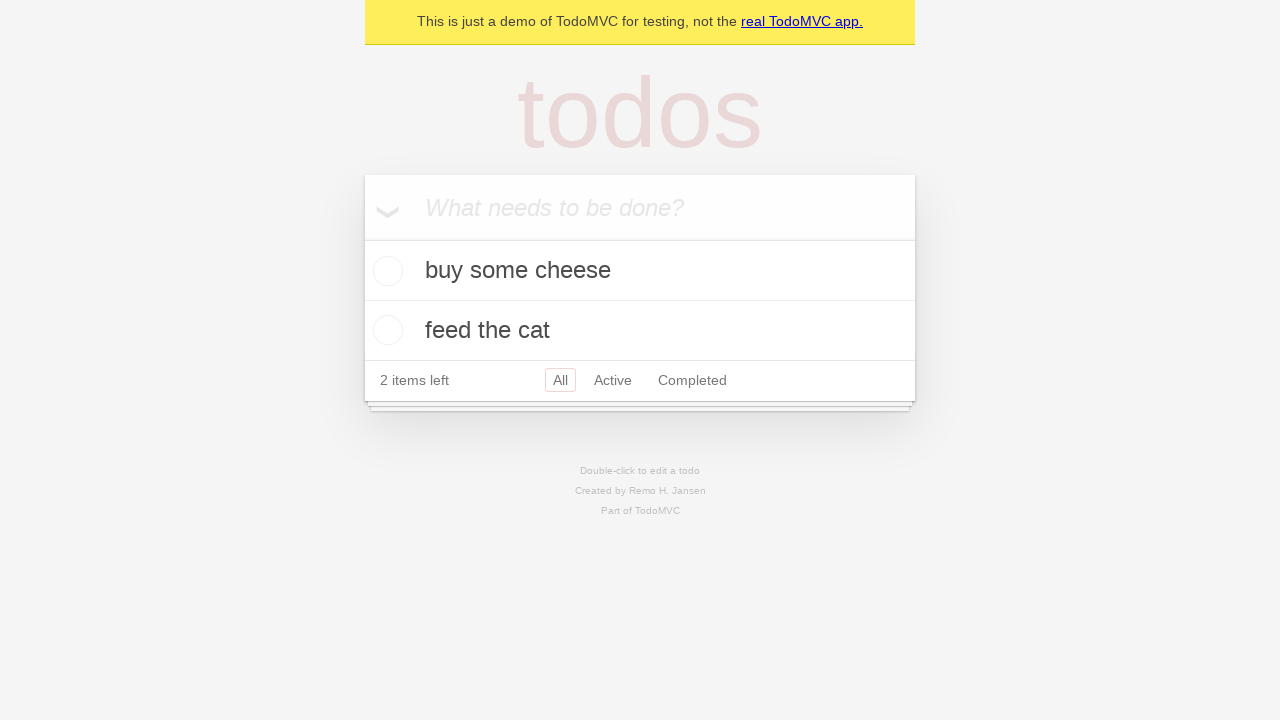

Filled todo input with 'book a doctors appointment' on internal:attr=[placeholder="What needs to be done?"i]
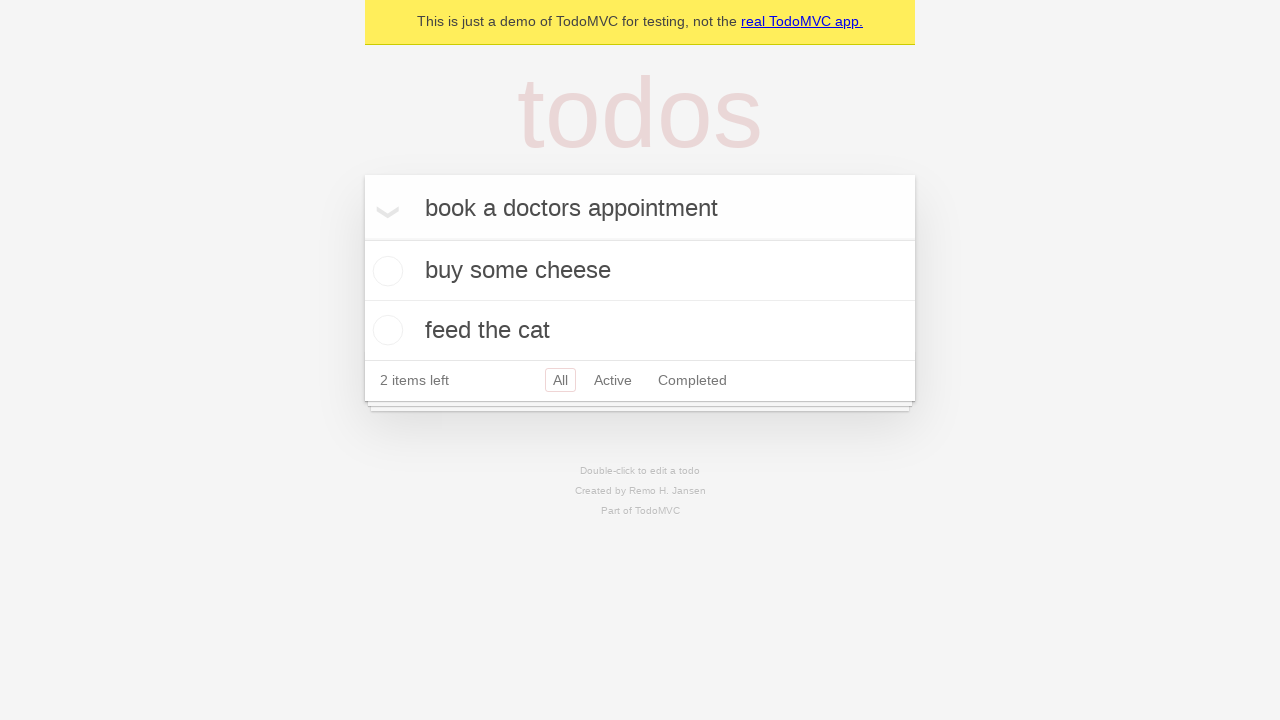

Pressed Enter to create third todo item on internal:attr=[placeholder="What needs to be done?"i]
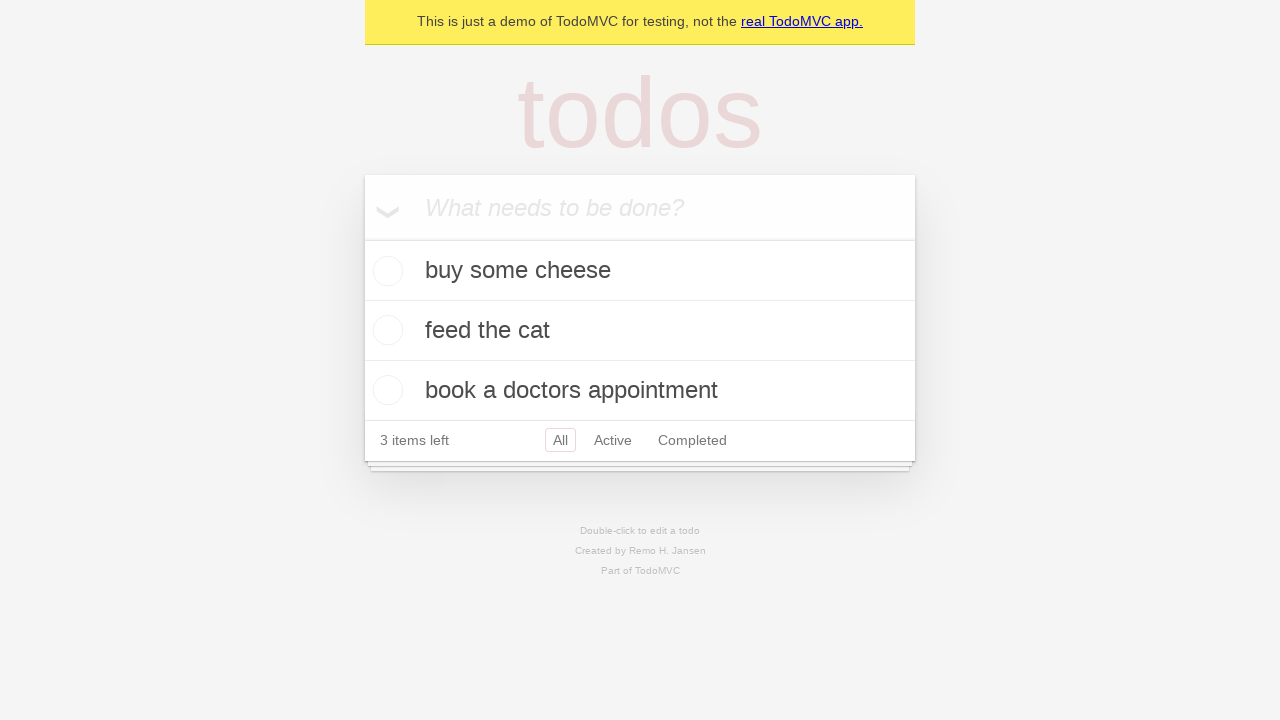

Checked the second todo item (feed the cat) as complete at (385, 330) on internal:testid=[data-testid="todo-item"s] >> nth=1 >> internal:role=checkbox
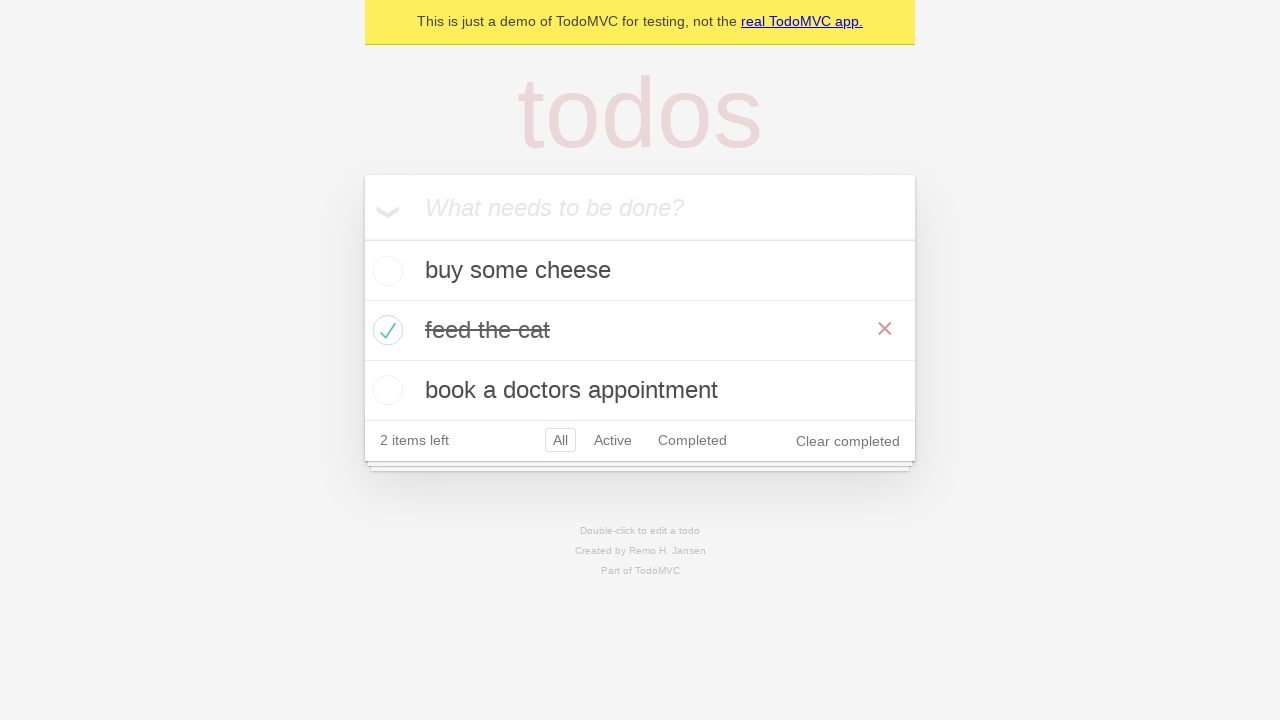

Clicked Active filter to display only incomplete todo items at (613, 440) on internal:role=link[name="Active"i]
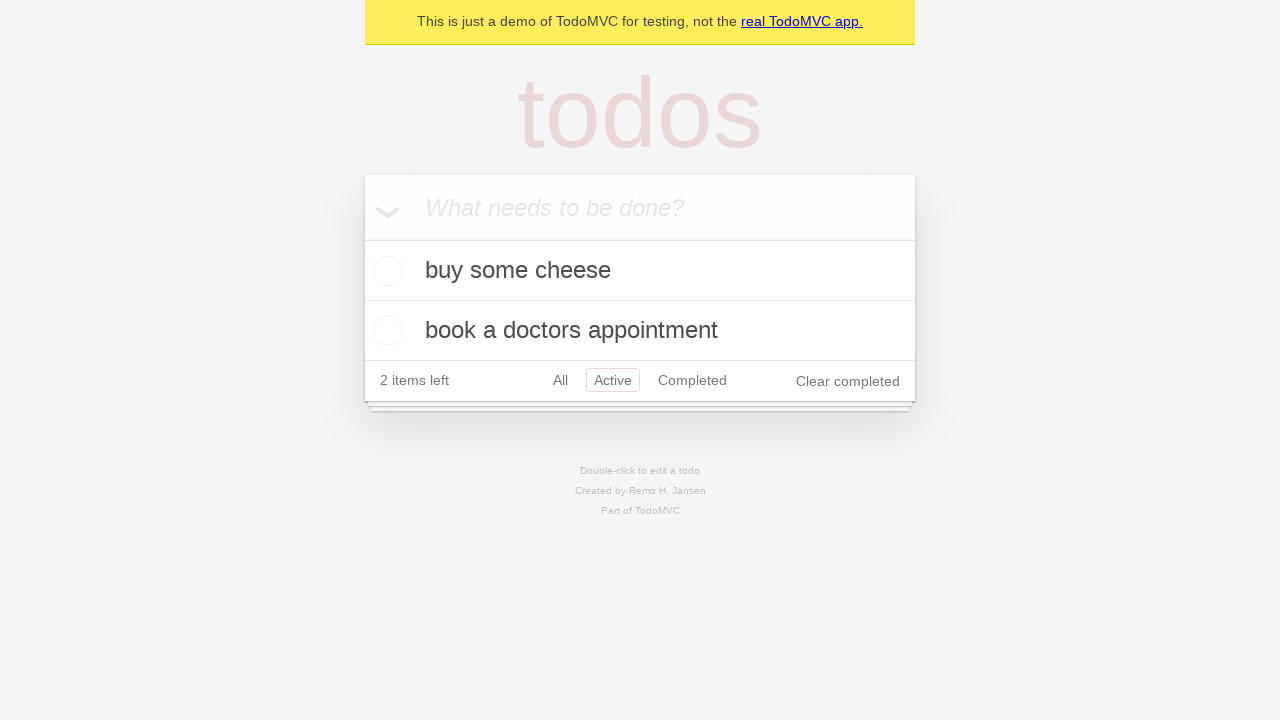

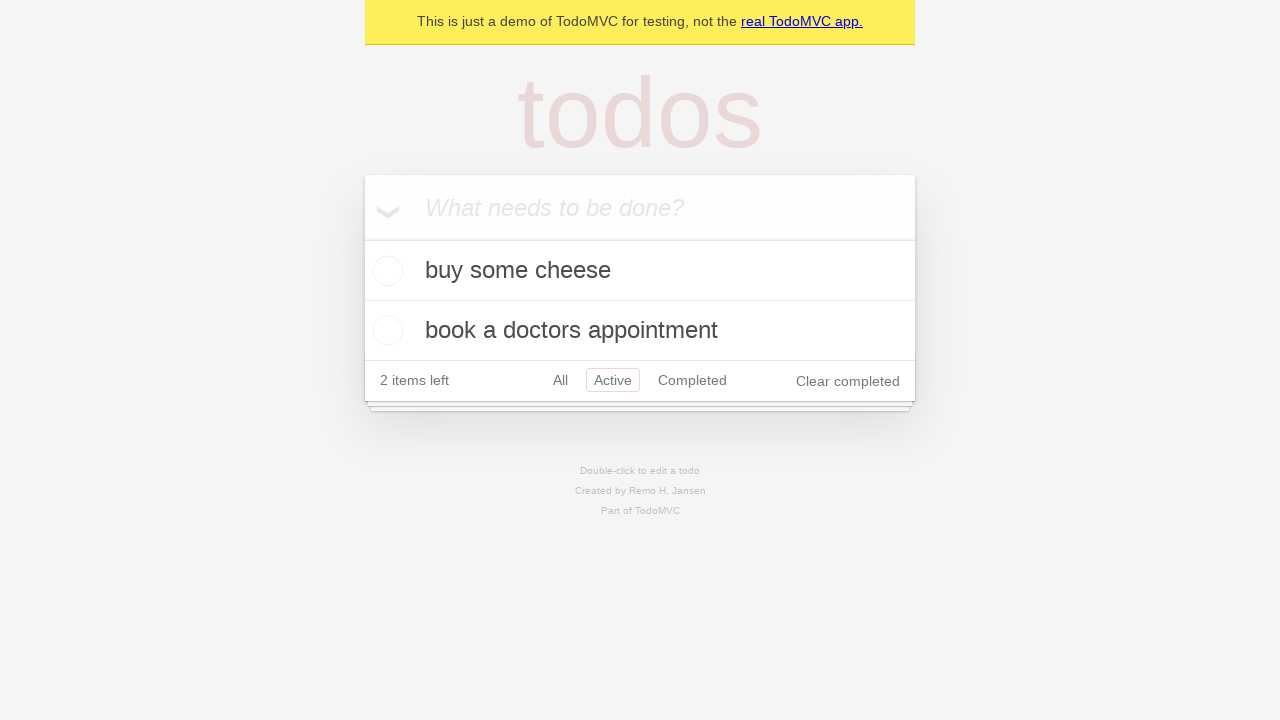